Navigates to Form Authentication page and verifies the URL is correct

Starting URL: https://the-internet.herokuapp.com/

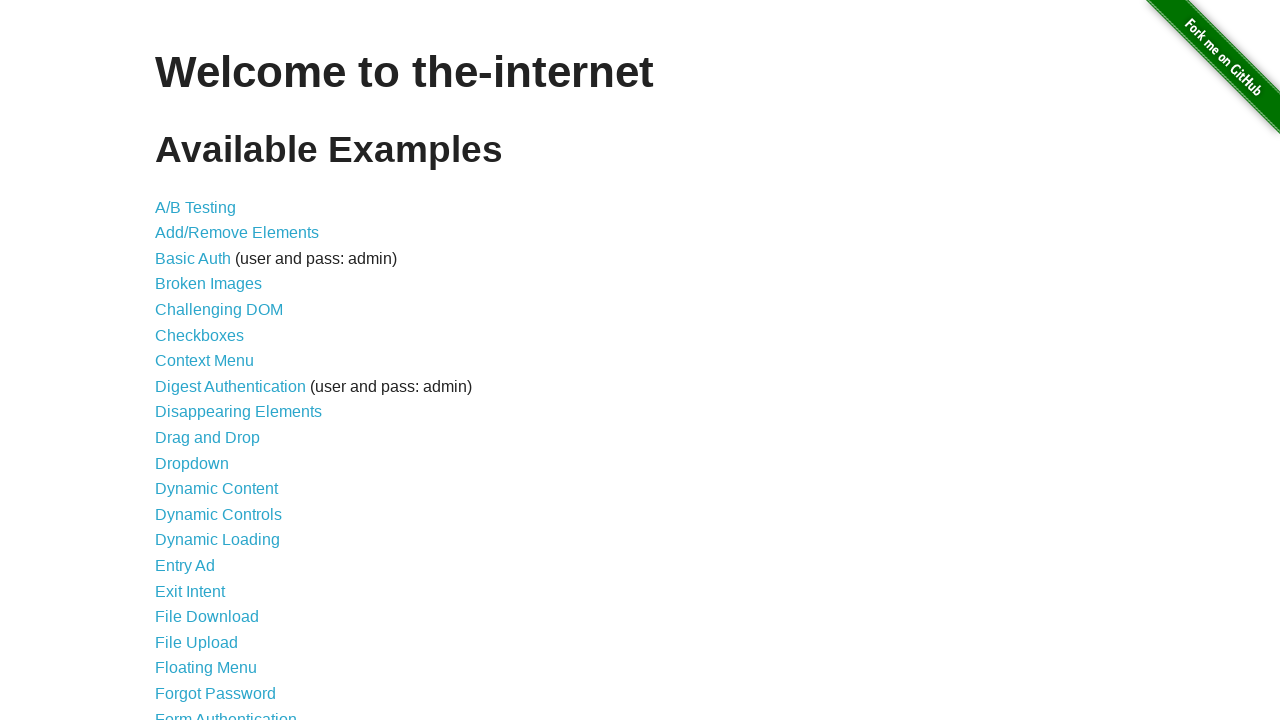

Clicked on Form Authentication link at (226, 712) on text=Form Authentication
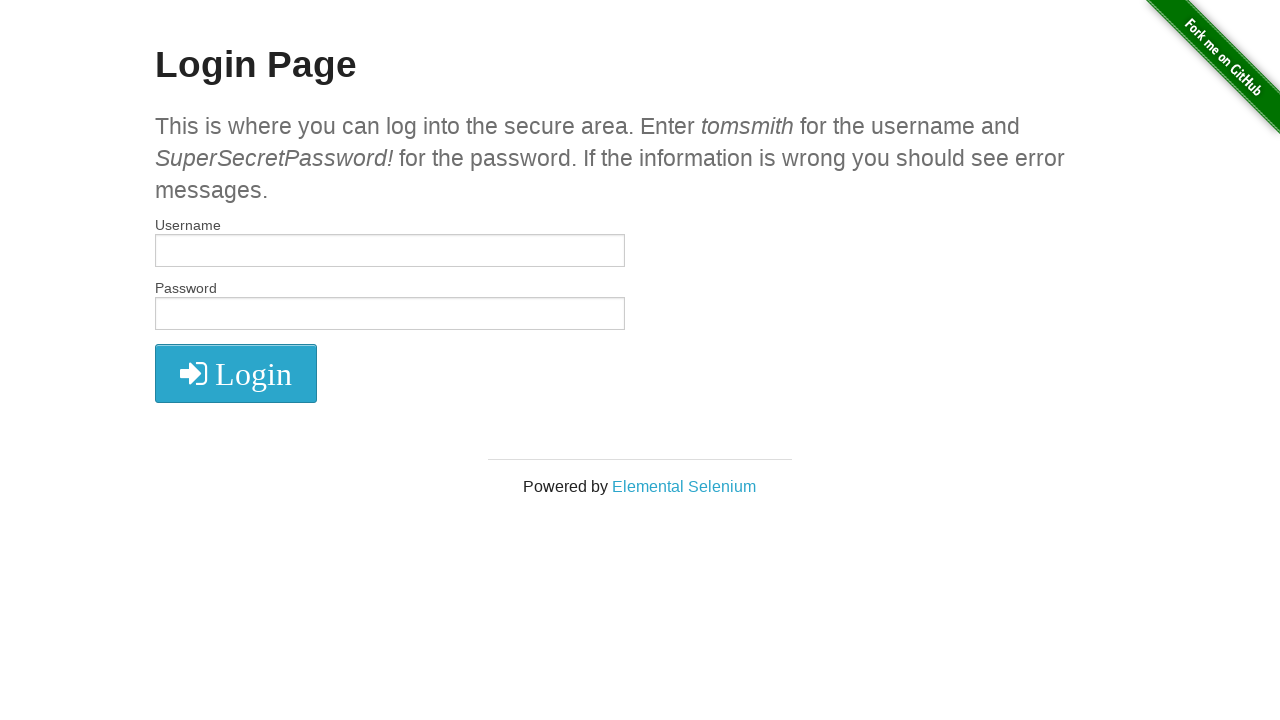

Verified URL is correct - navigated to Form Authentication page at https://the-internet.herokuapp.com/login
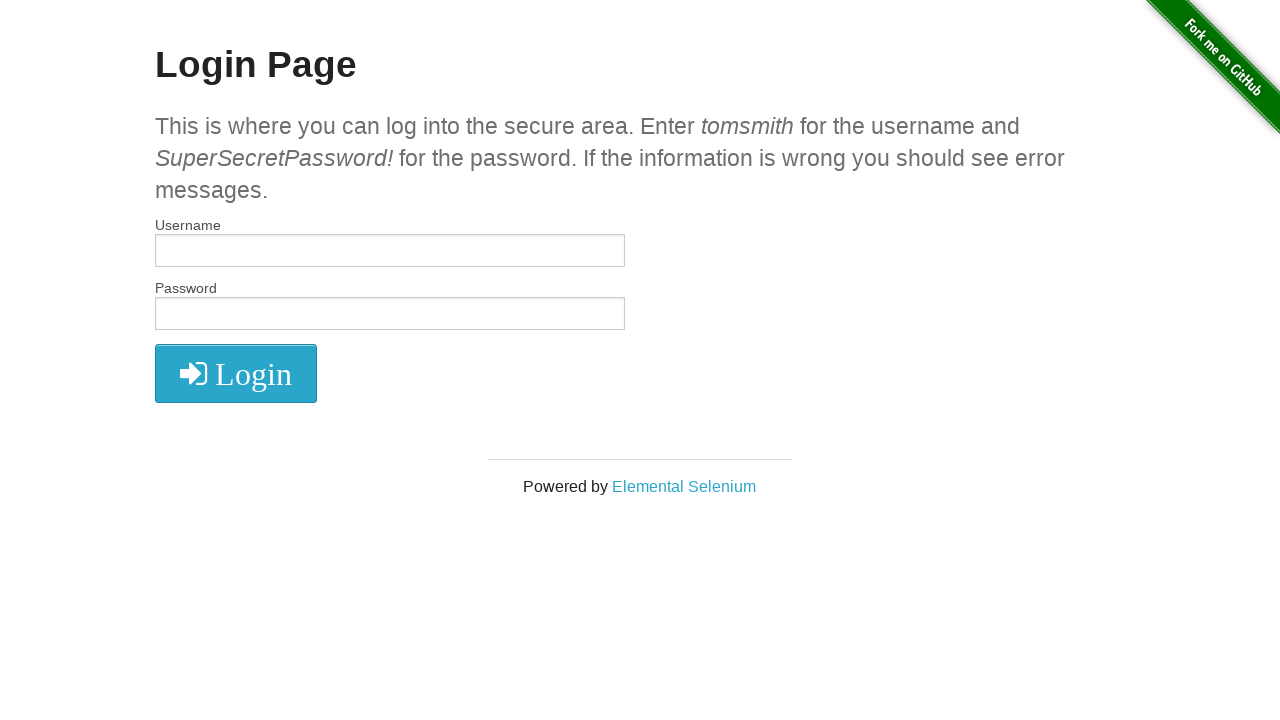

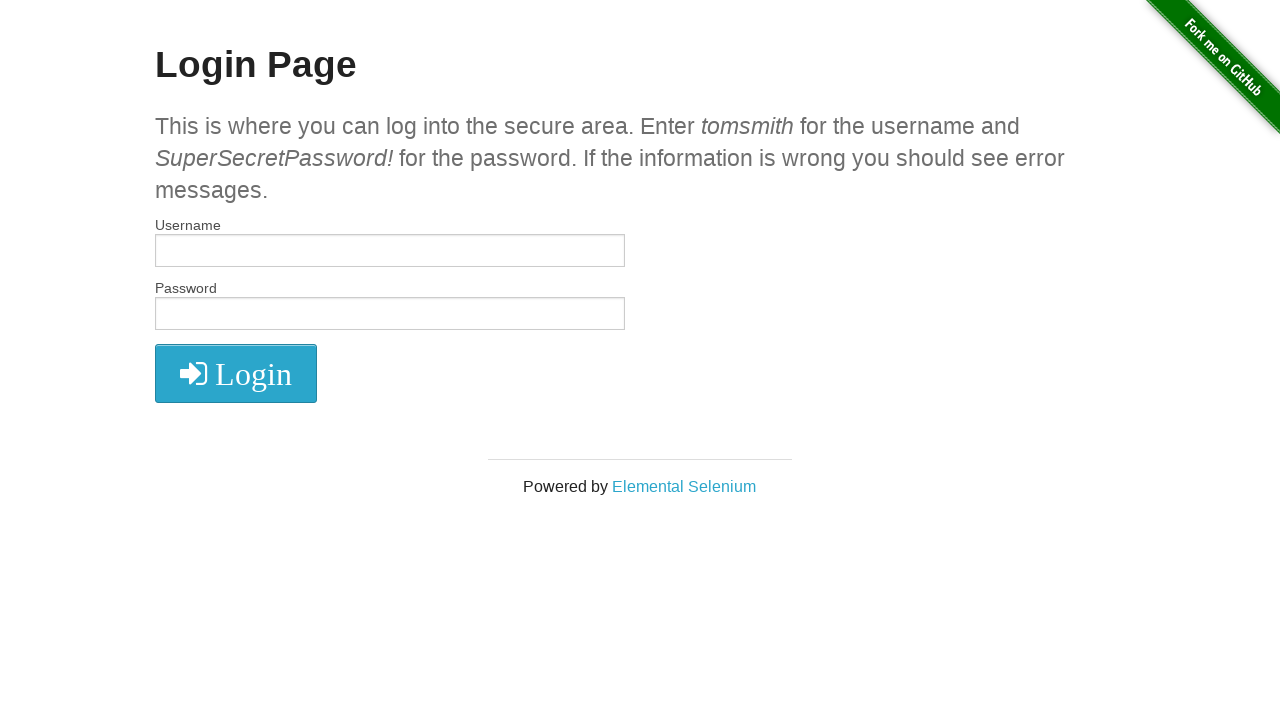